Tests the Python.org website search functionality by entering a search query and submitting it

Starting URL: https://www.python.org/

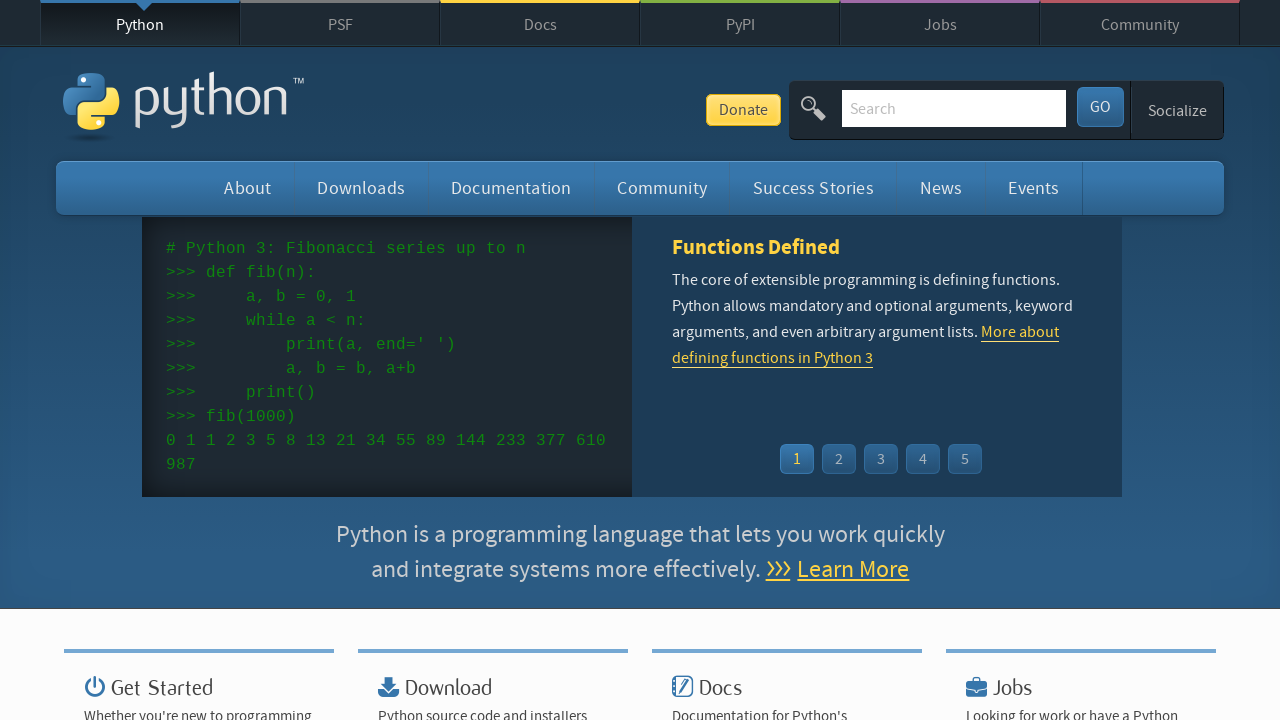

Filled search box with 'Python programming' on input[name='q']
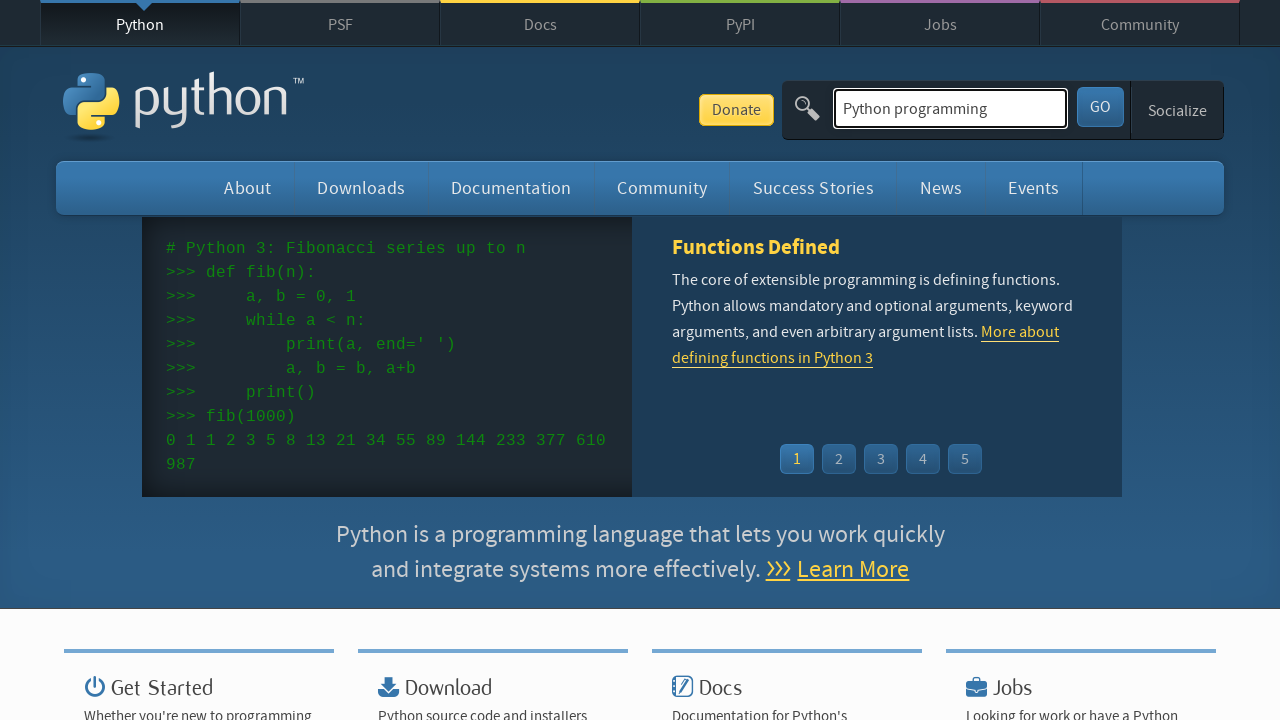

Pressed Enter to submit search query on input[name='q']
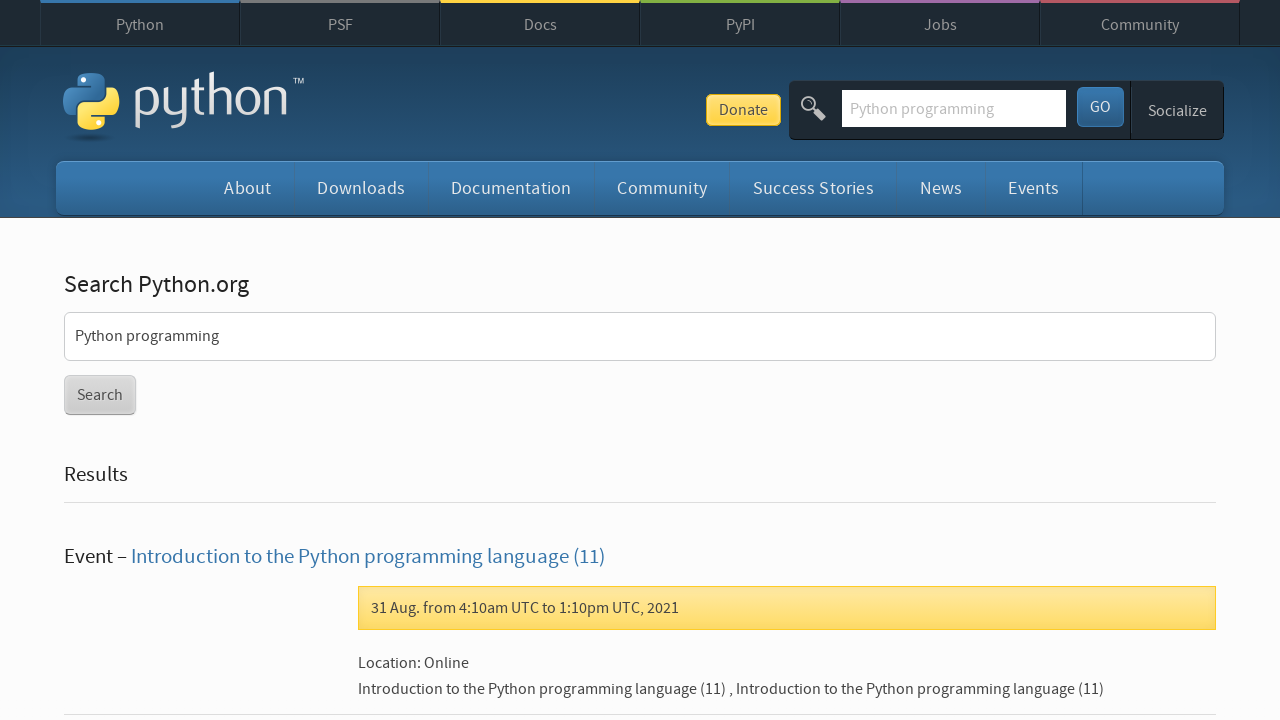

Search results page loaded successfully
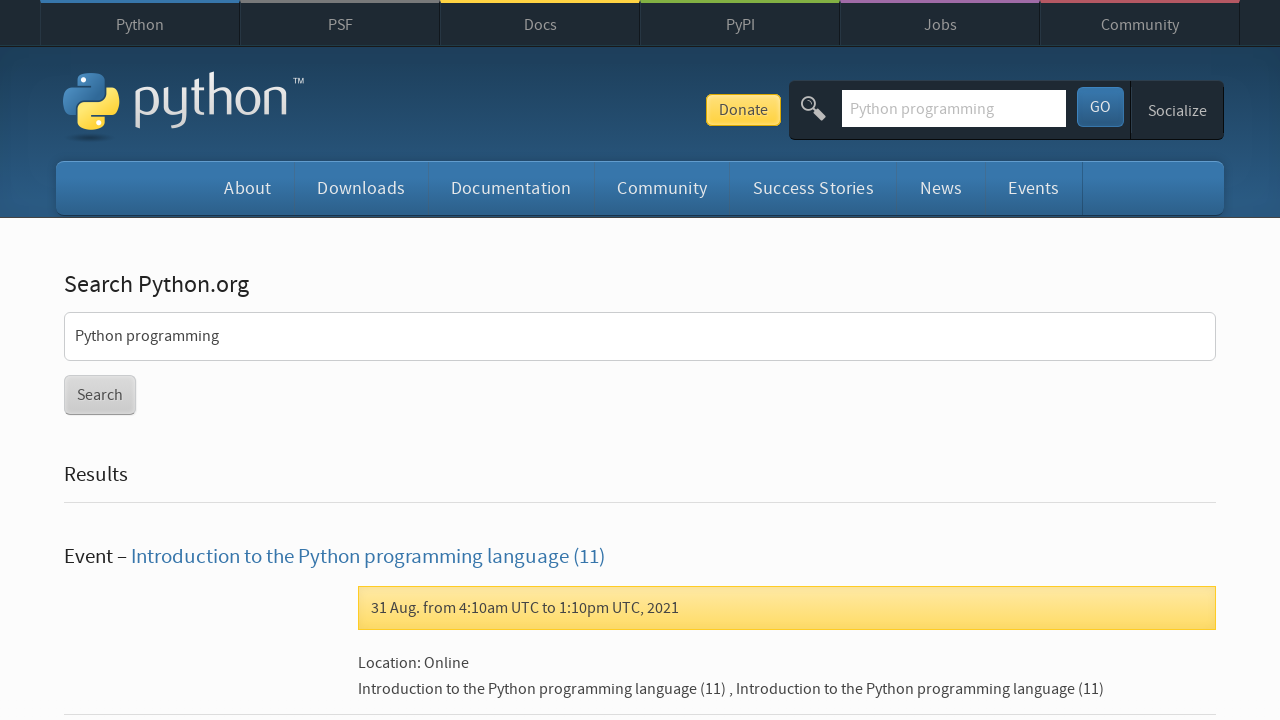

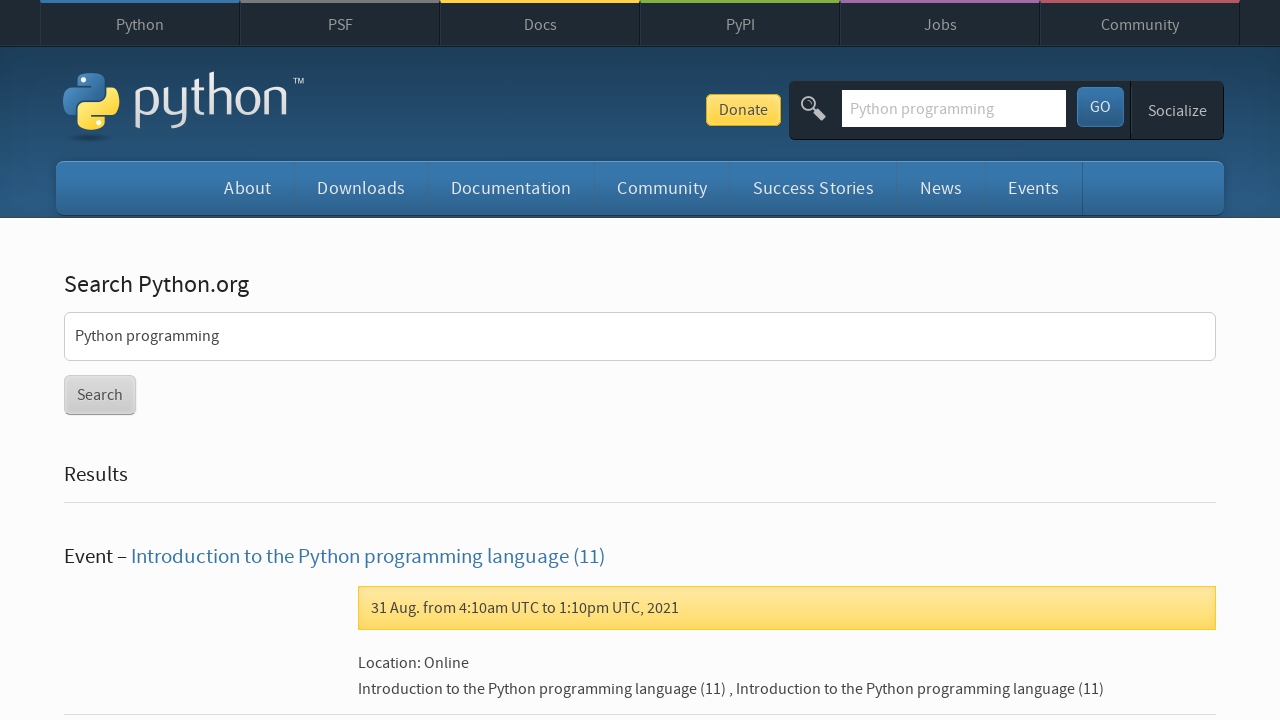